Tests window popup handling by clicking a "Follow On Instagram" button that opens a new window, then iterates through all window handles to switch between them and verify the page titles.

Starting URL: http://syntaxprojects.com/window-popup-modal-demo.php

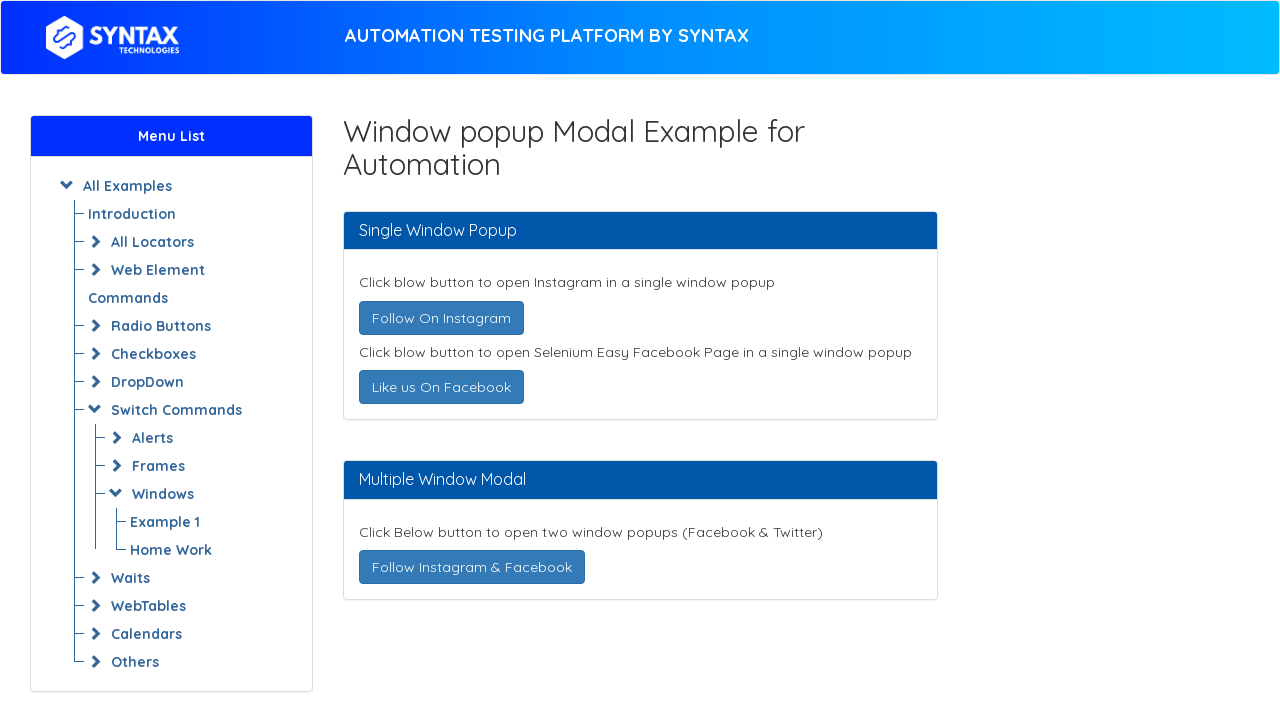

Clicked 'Follow On Instagram' button to open new window at (441, 318) on xpath=//a[text()=' Follow On Instagram ']
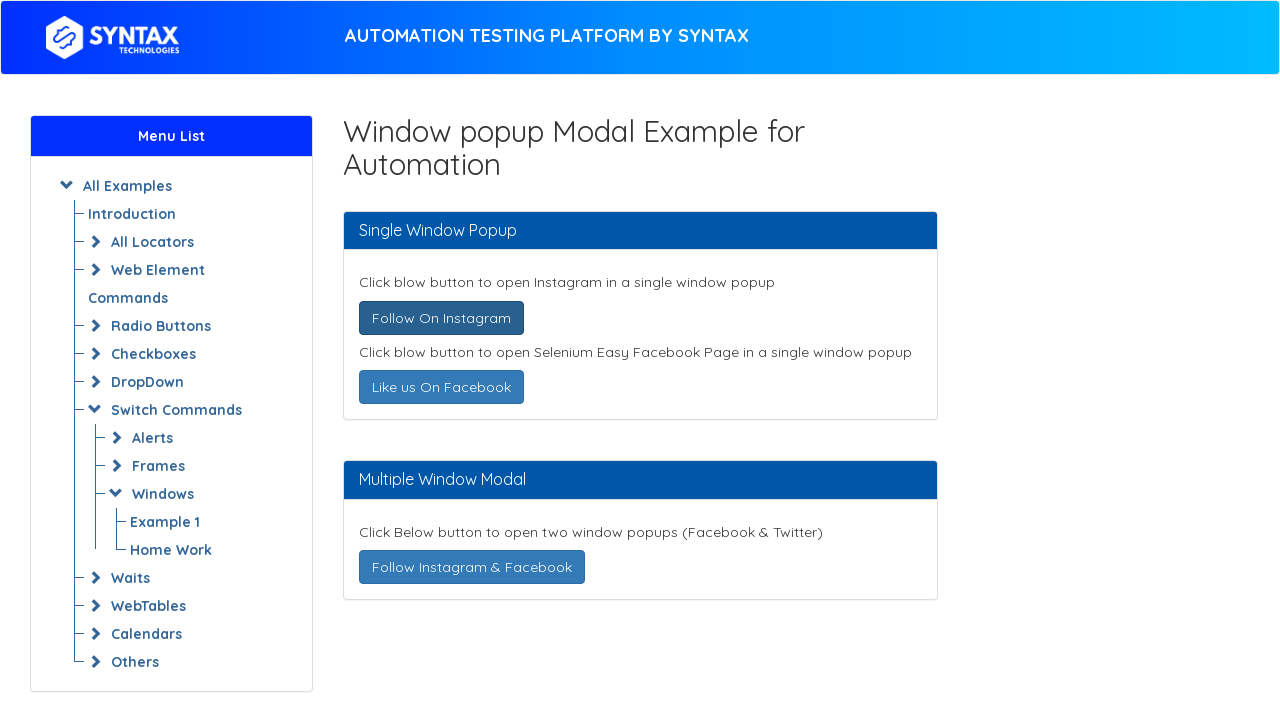

Retrieved new popup window page object
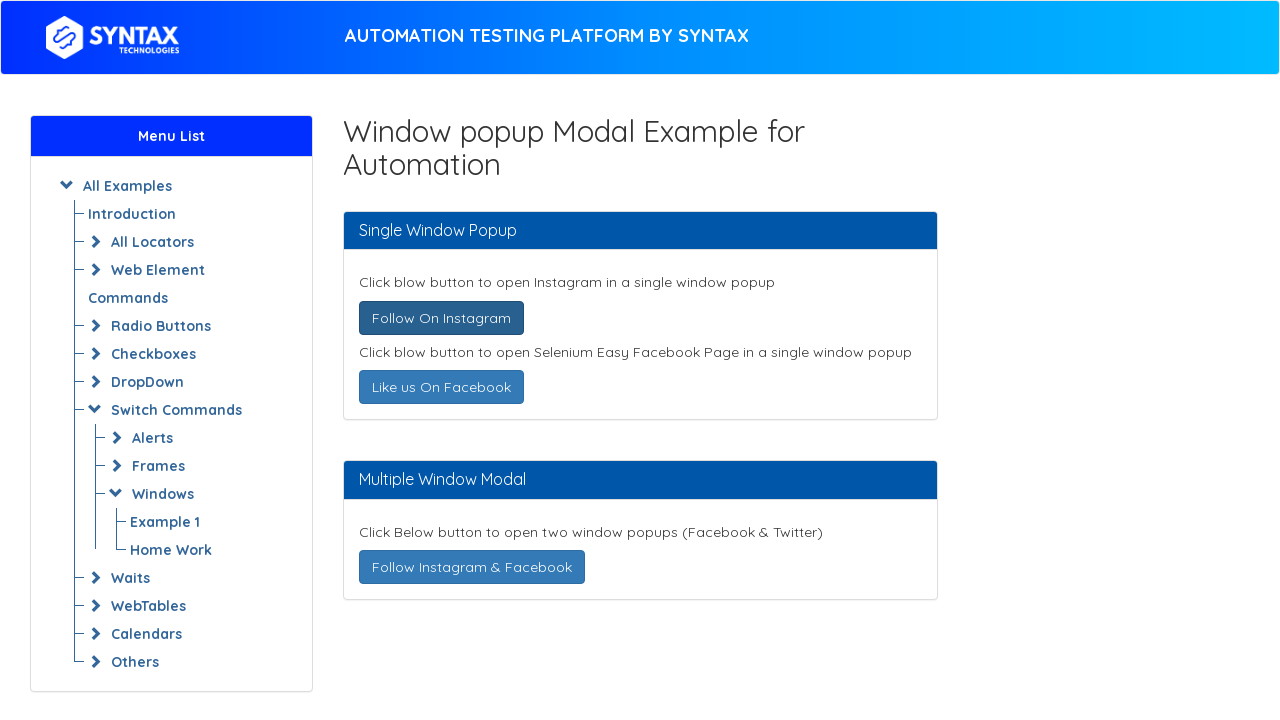

Waited for new page to fully load
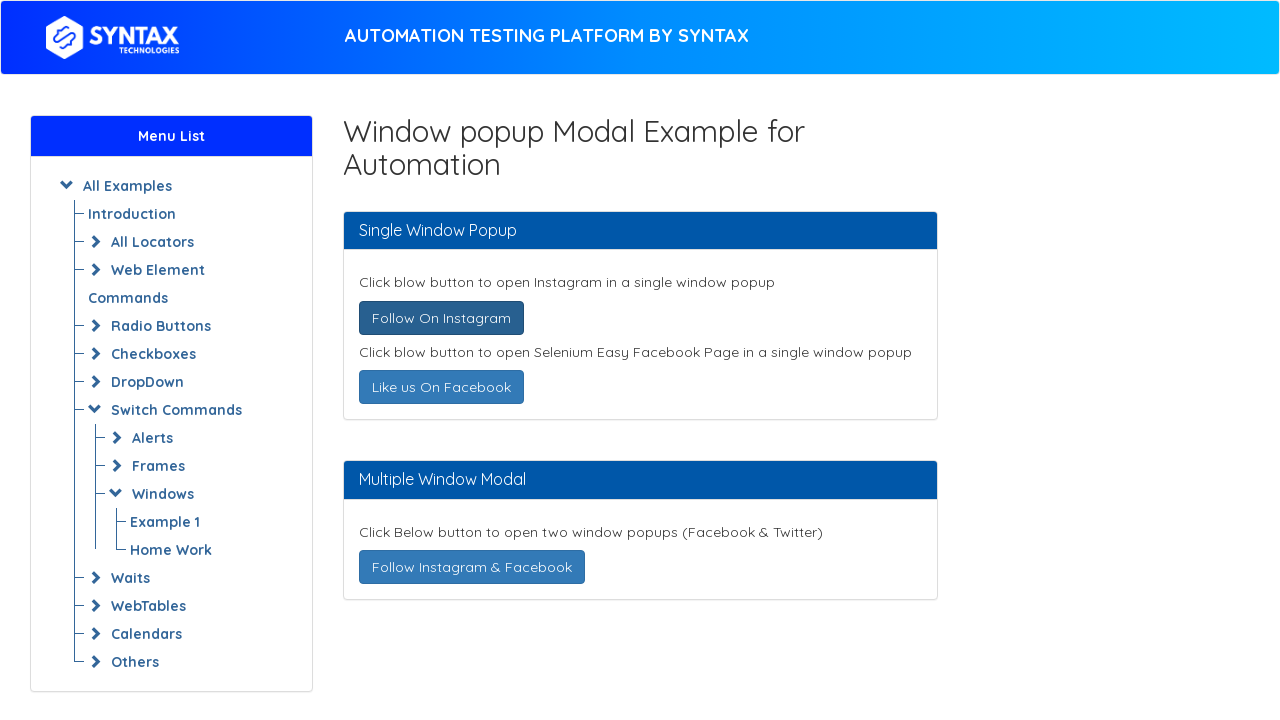

Retrieved all pages from context
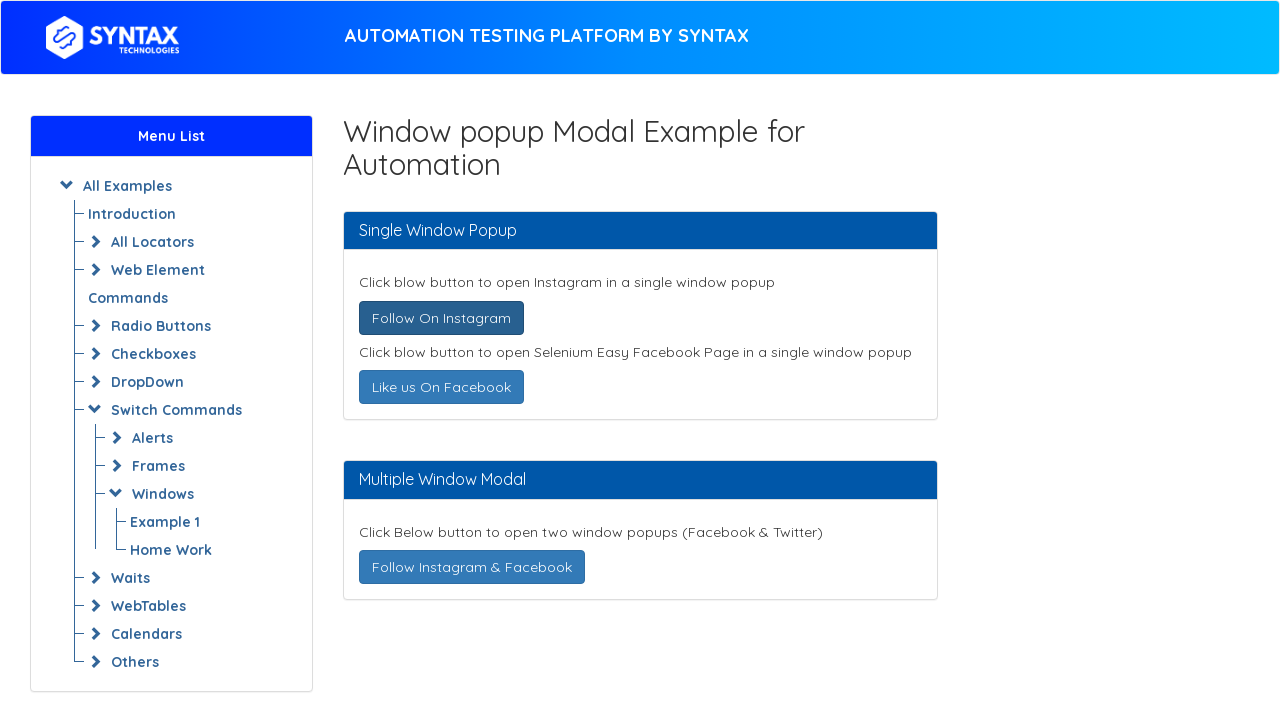

Iterated through all pages and printed their titles
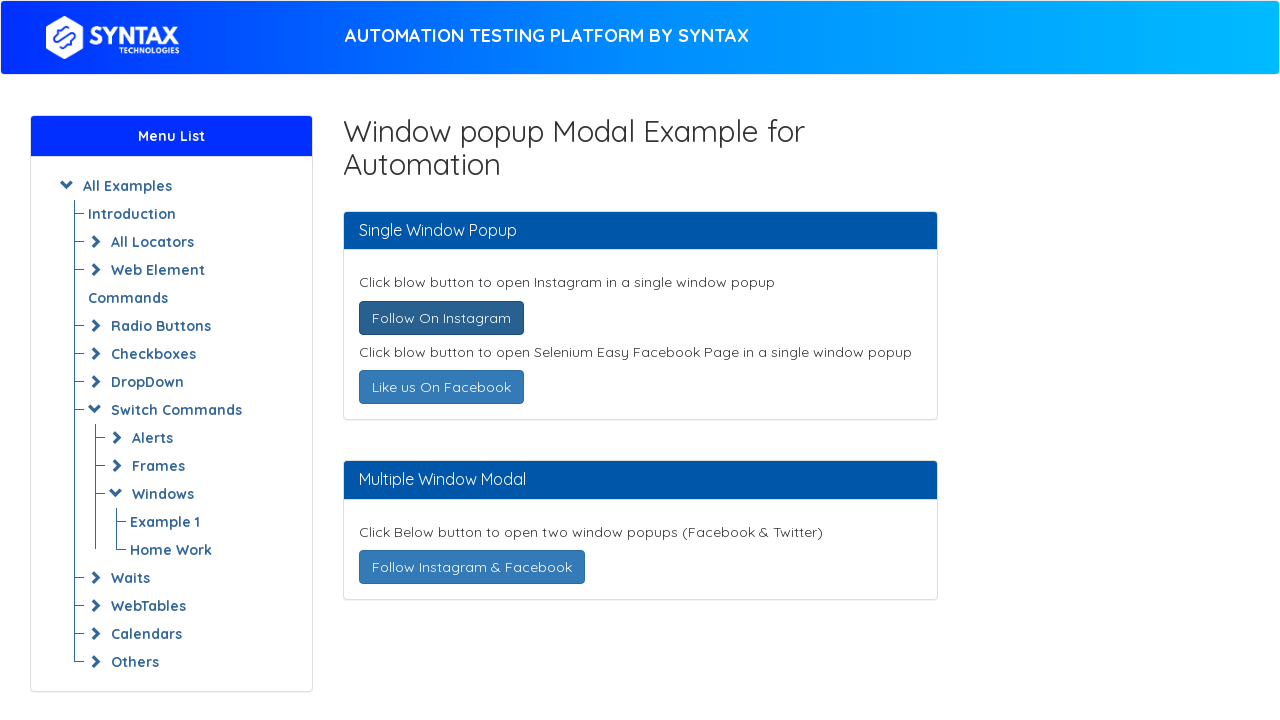

Brought Instagram popup window to front
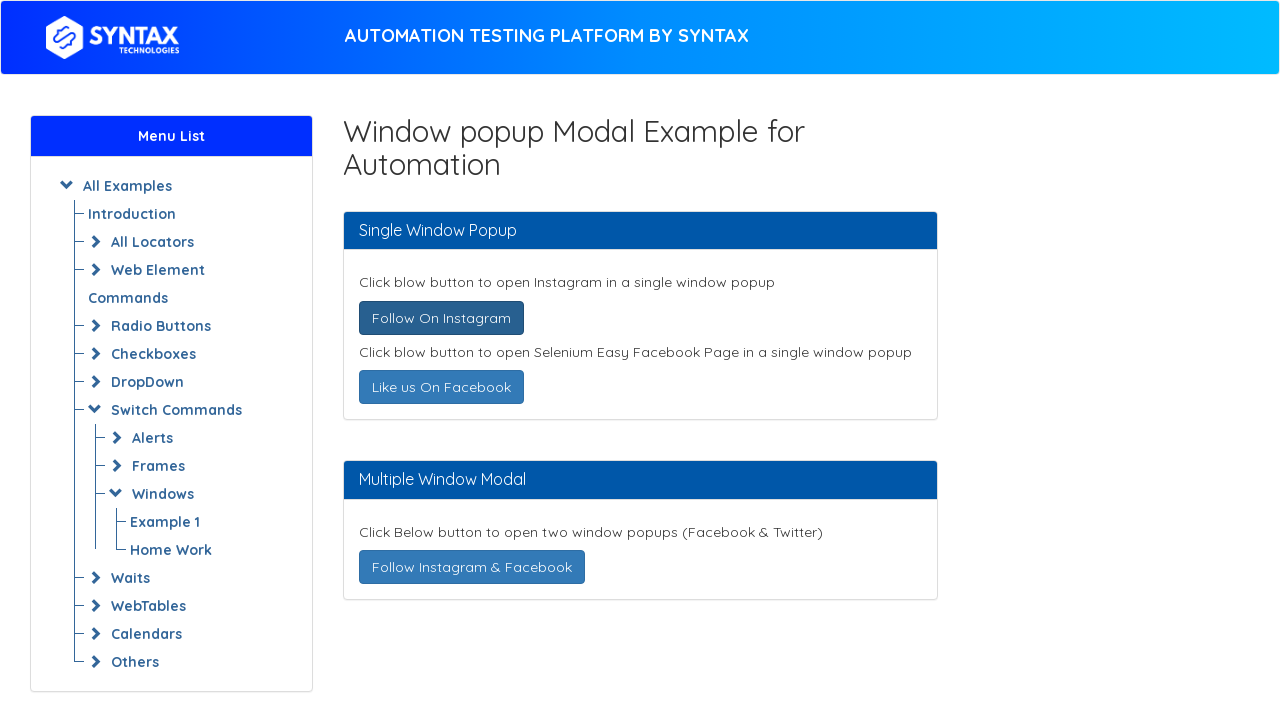

Printed title of the new Instagram popup page
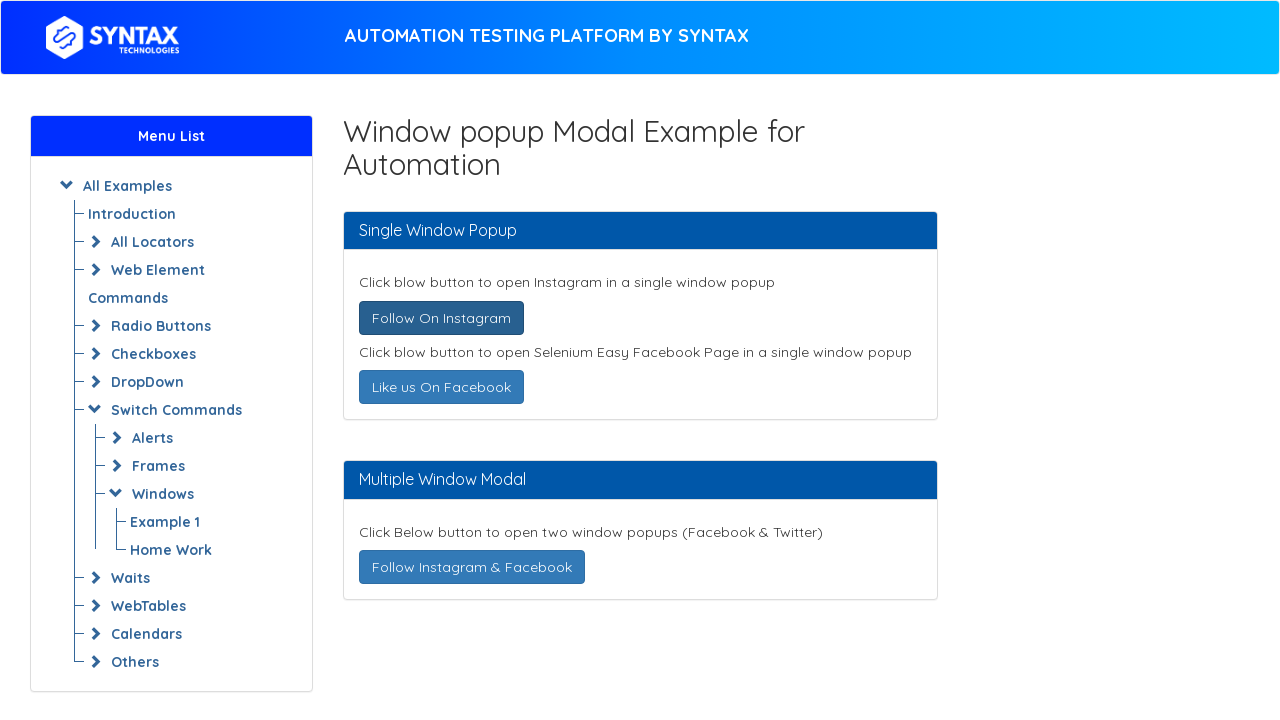

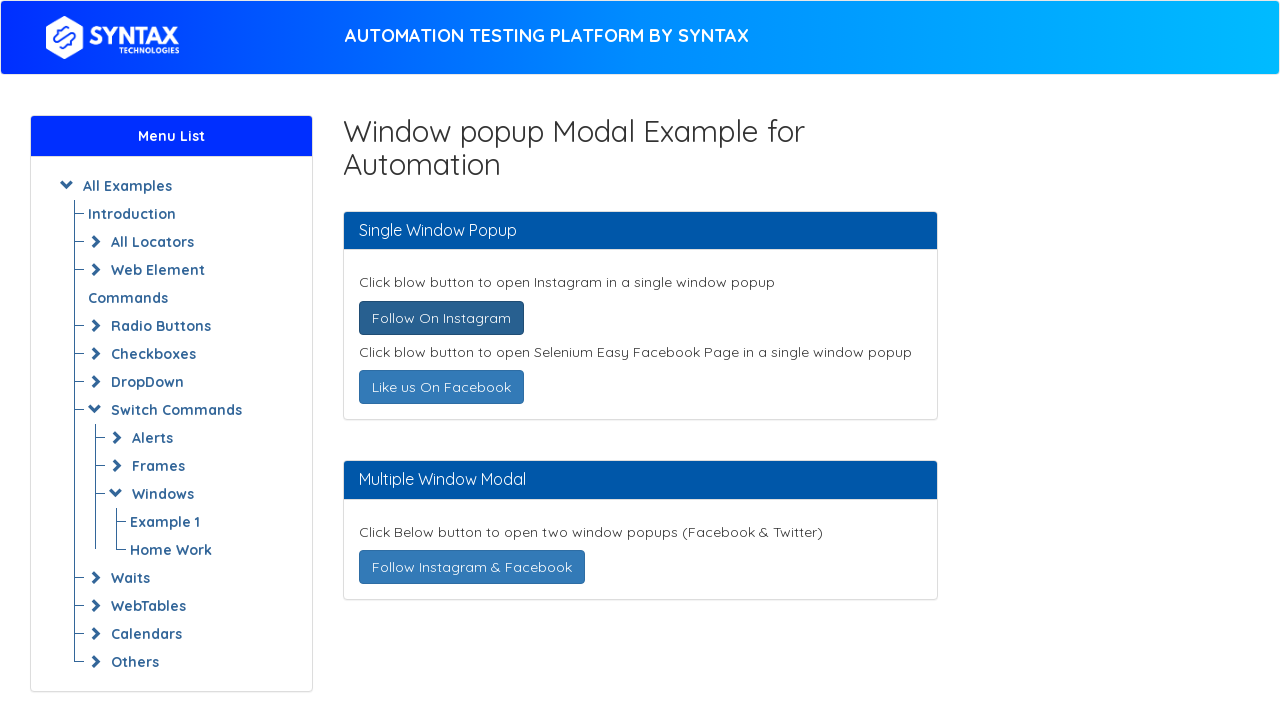